Verifies that the forgot password link is displayed and enabled on the login page

Starting URL: https://opensource-demo.orangehrmlive.com/web/index.php/auth/login

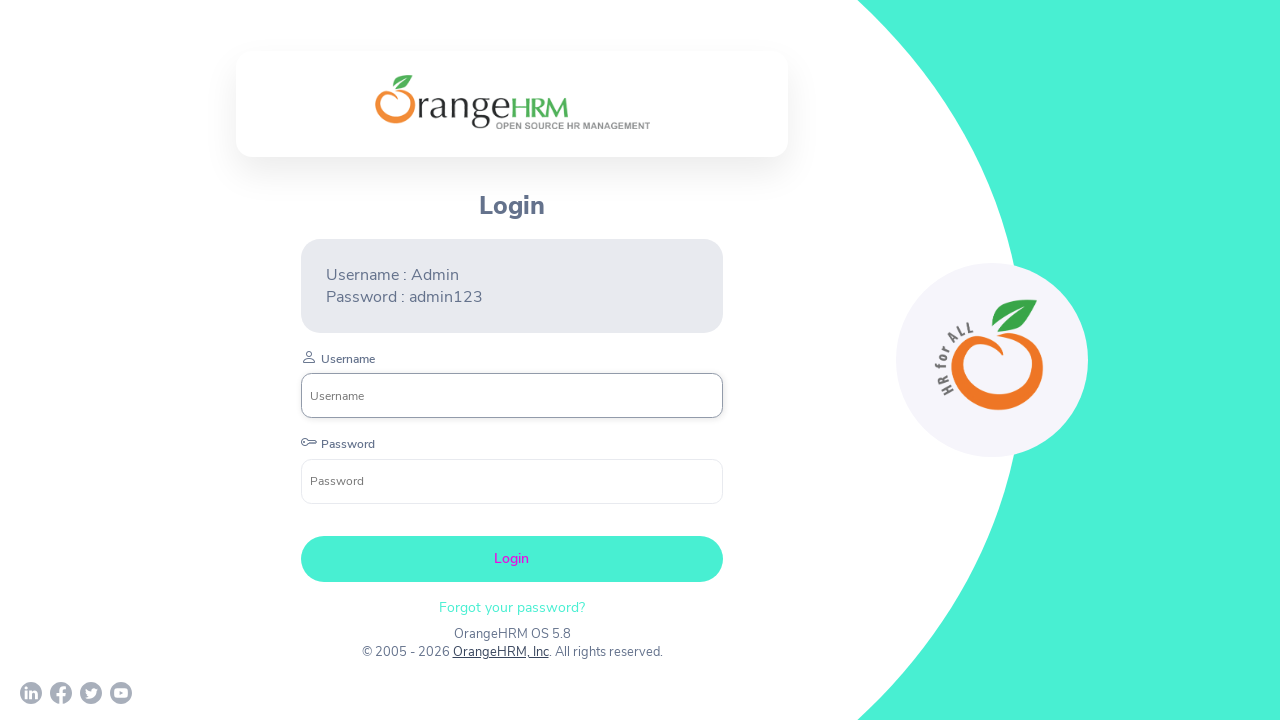

Waited for and located the forgot password link on the login page
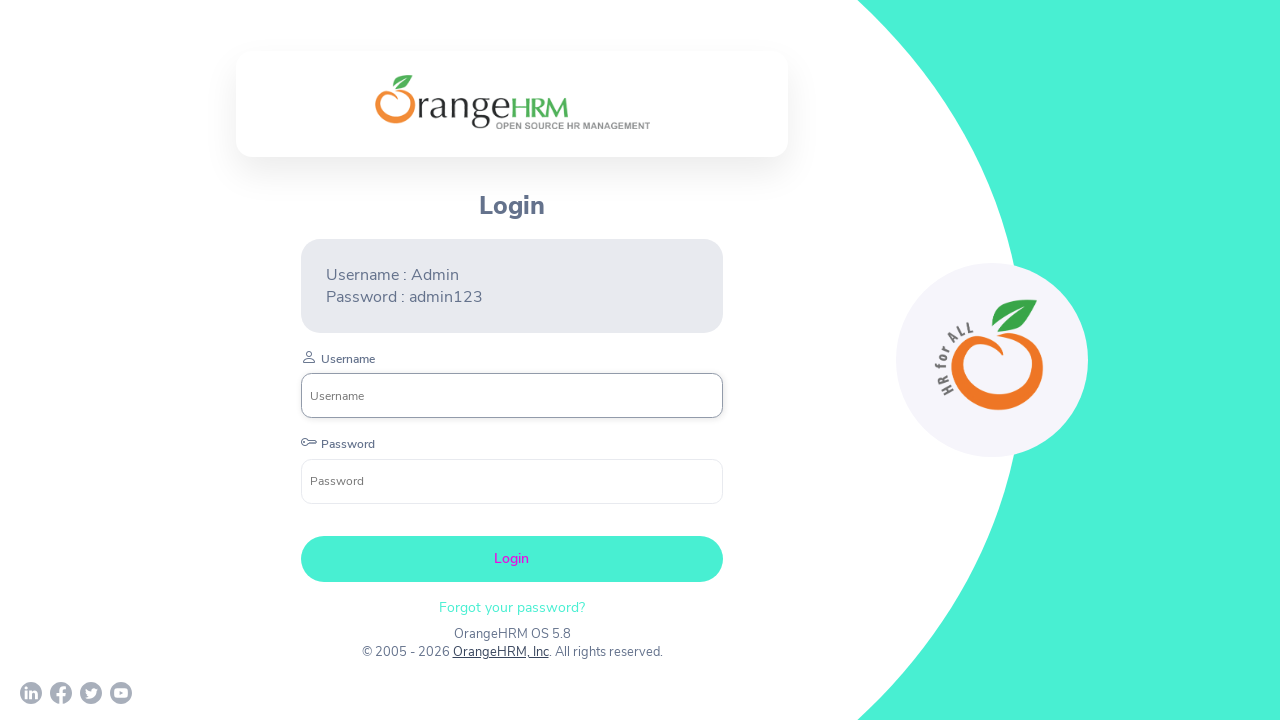

Verified that the forgot password link is visible
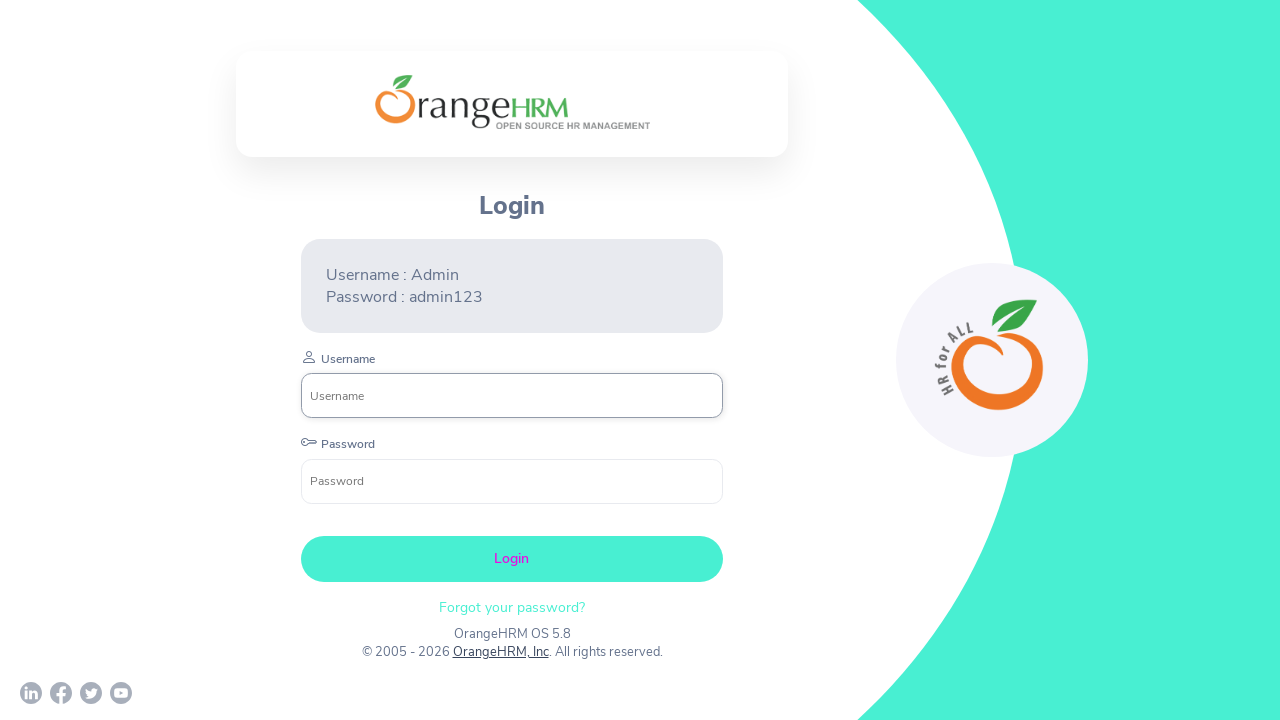

Verified that the forgot password link is enabled
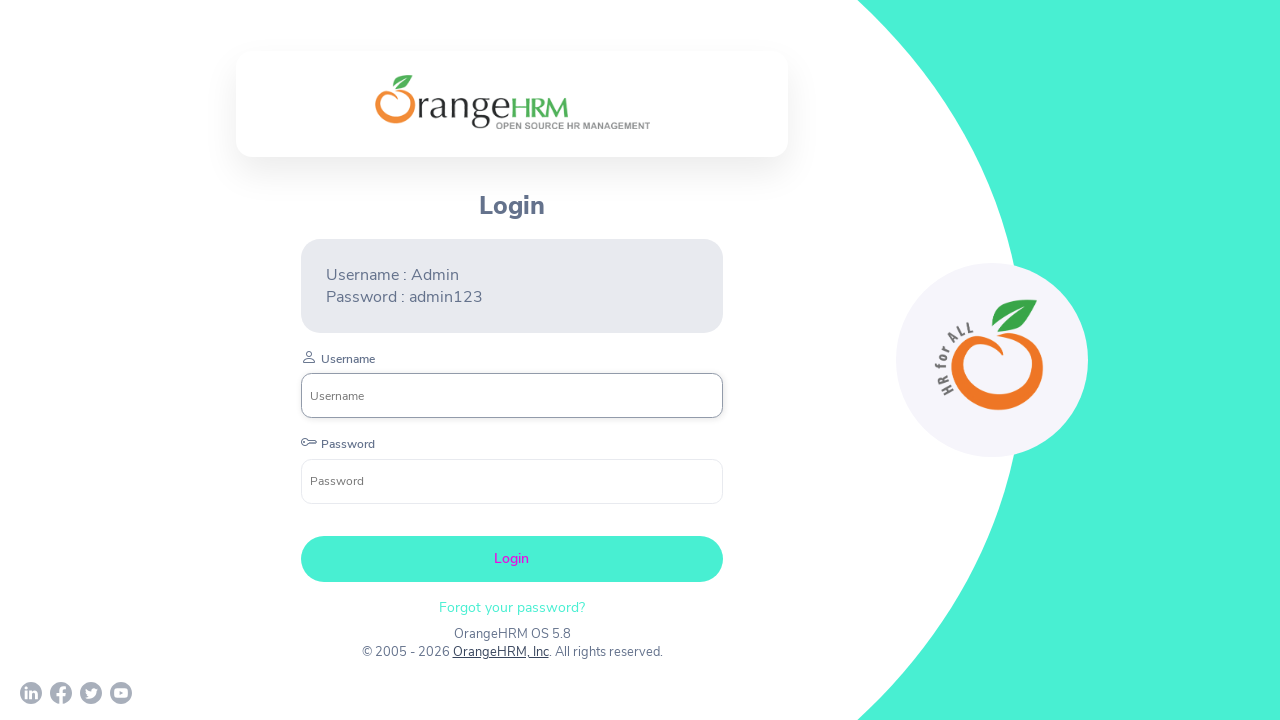

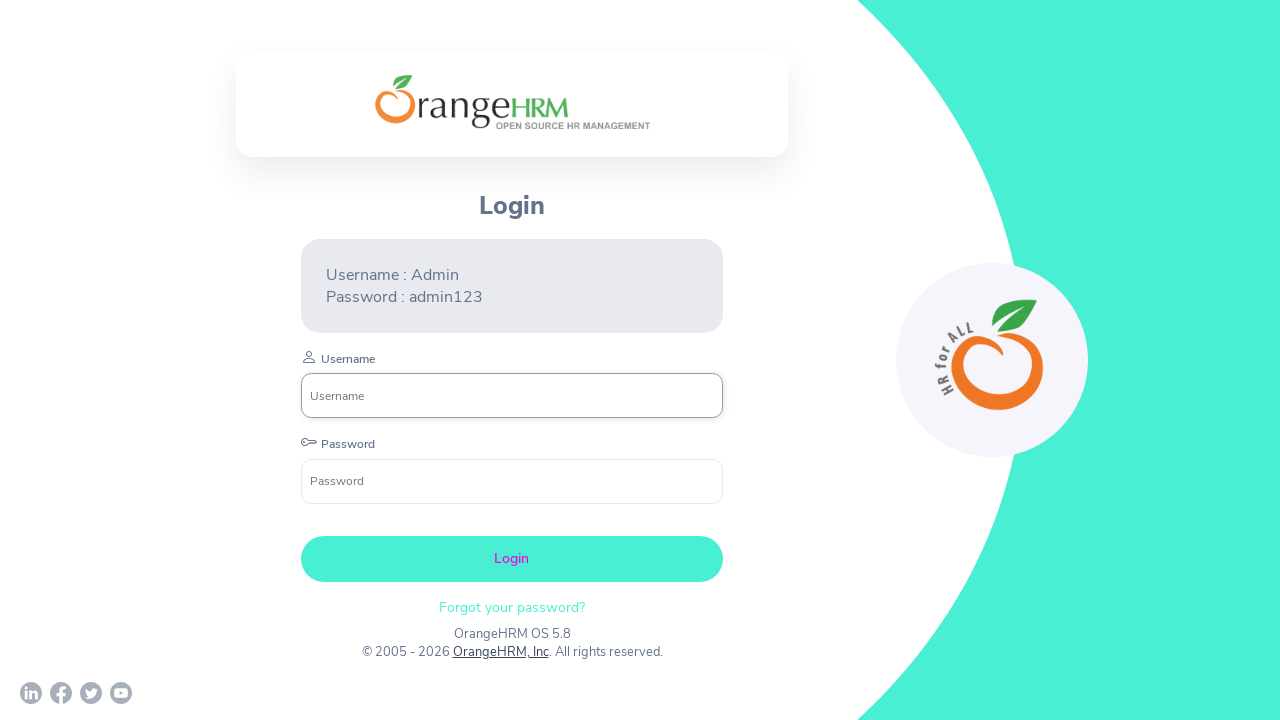